Tests various alert interactions including simple alerts, confirmation dialogs, and prompt alerts on the Leafground demo site

Starting URL: https://leafground.com/alert.xhtml

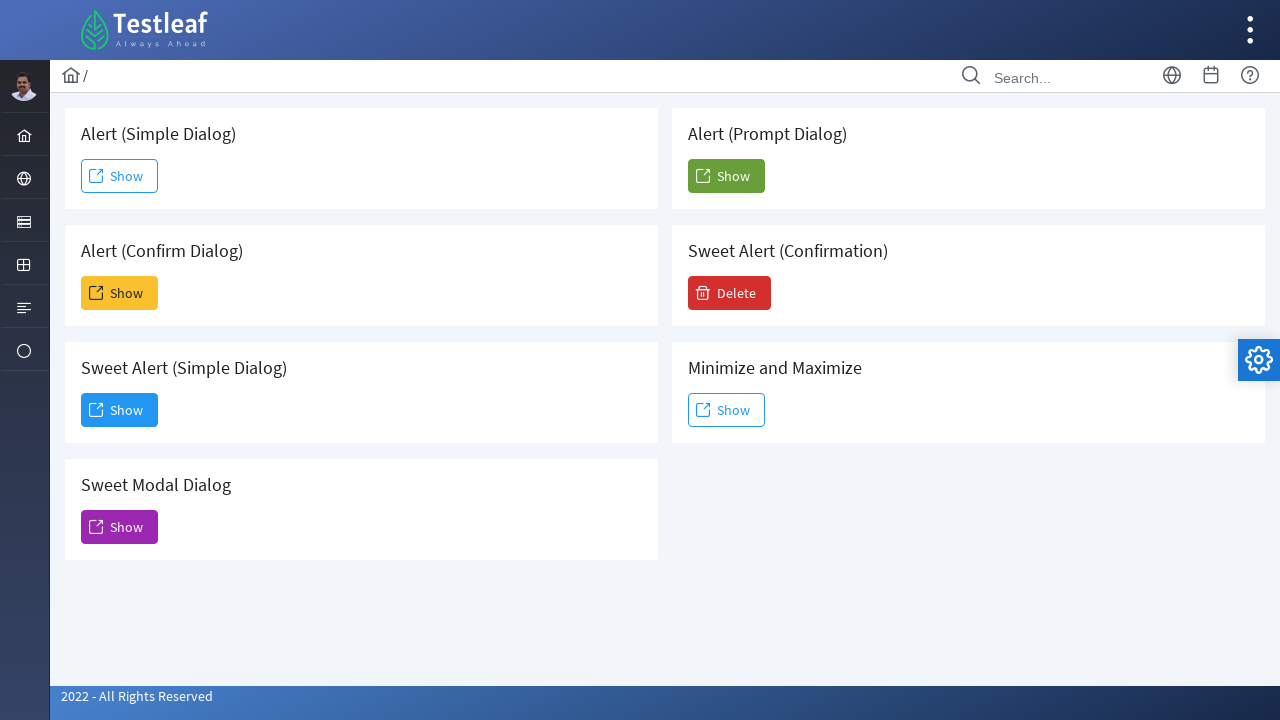

Clicked first Show button to trigger simple alert at (120, 176) on (//span[text()='Show'])[1]
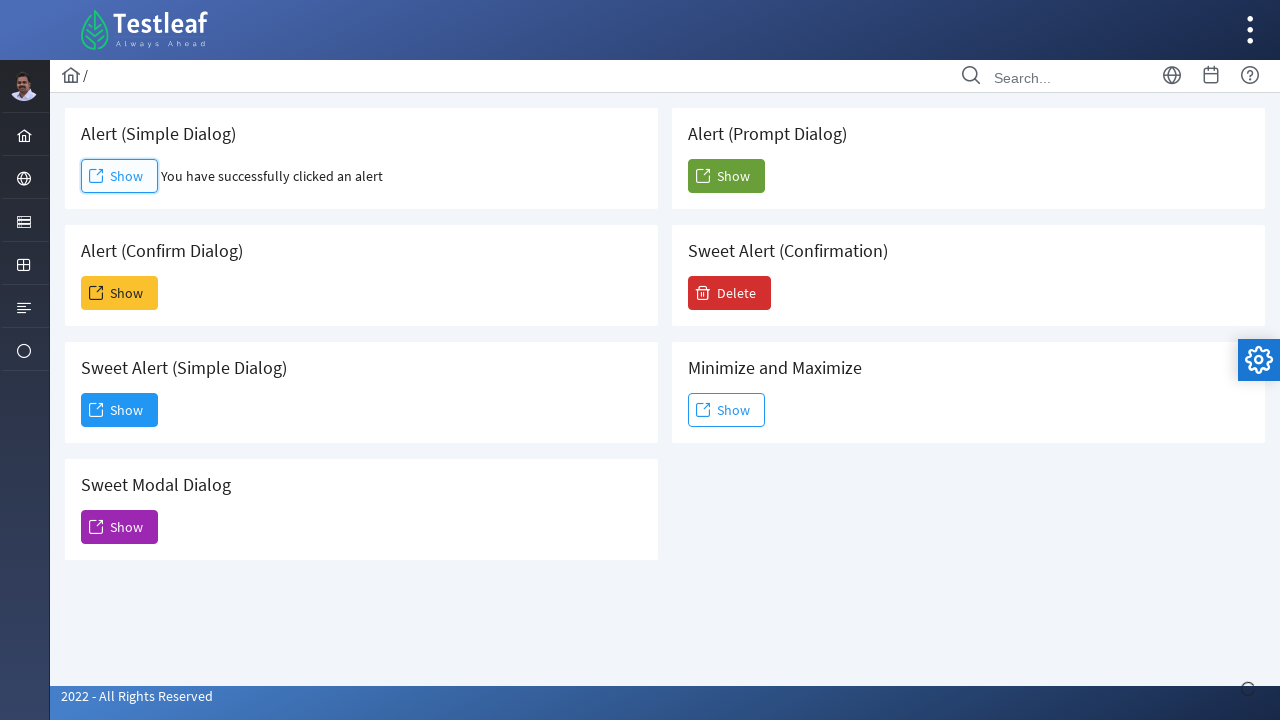

Set up dialog handler to accept alerts
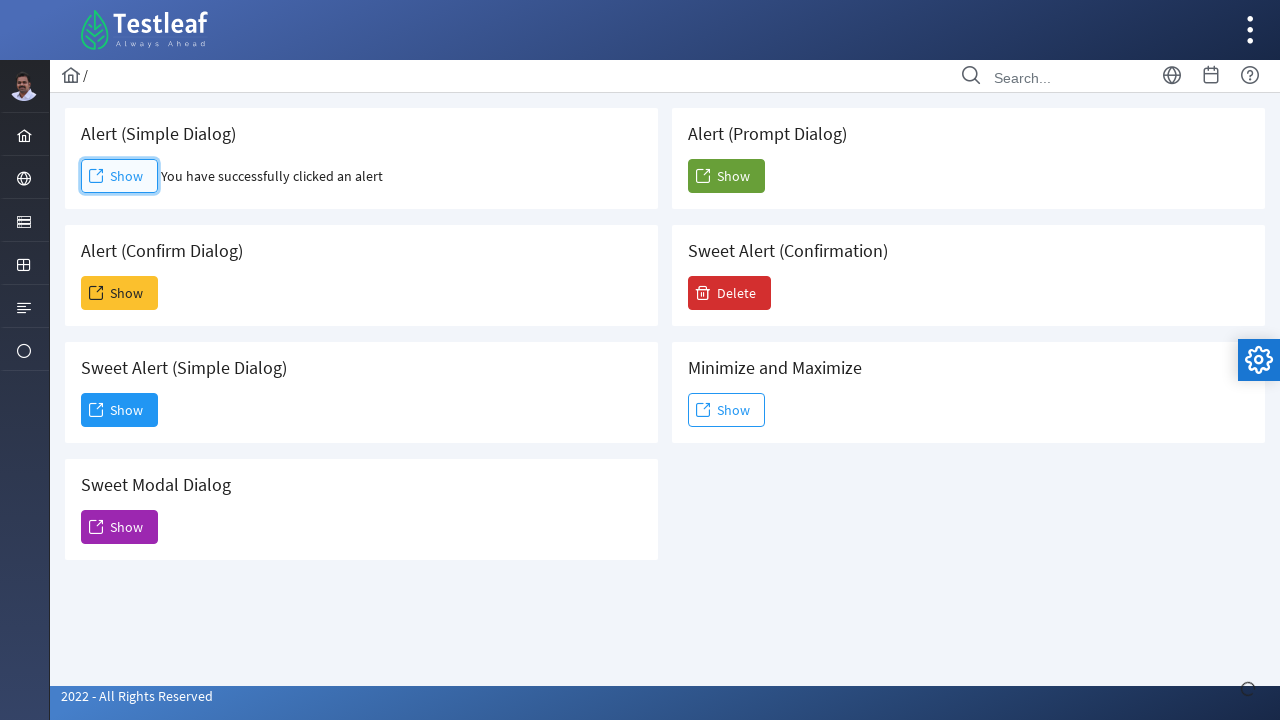

Retrieved confirmation text after accepting alert: 'You have successfully clicked an alert'
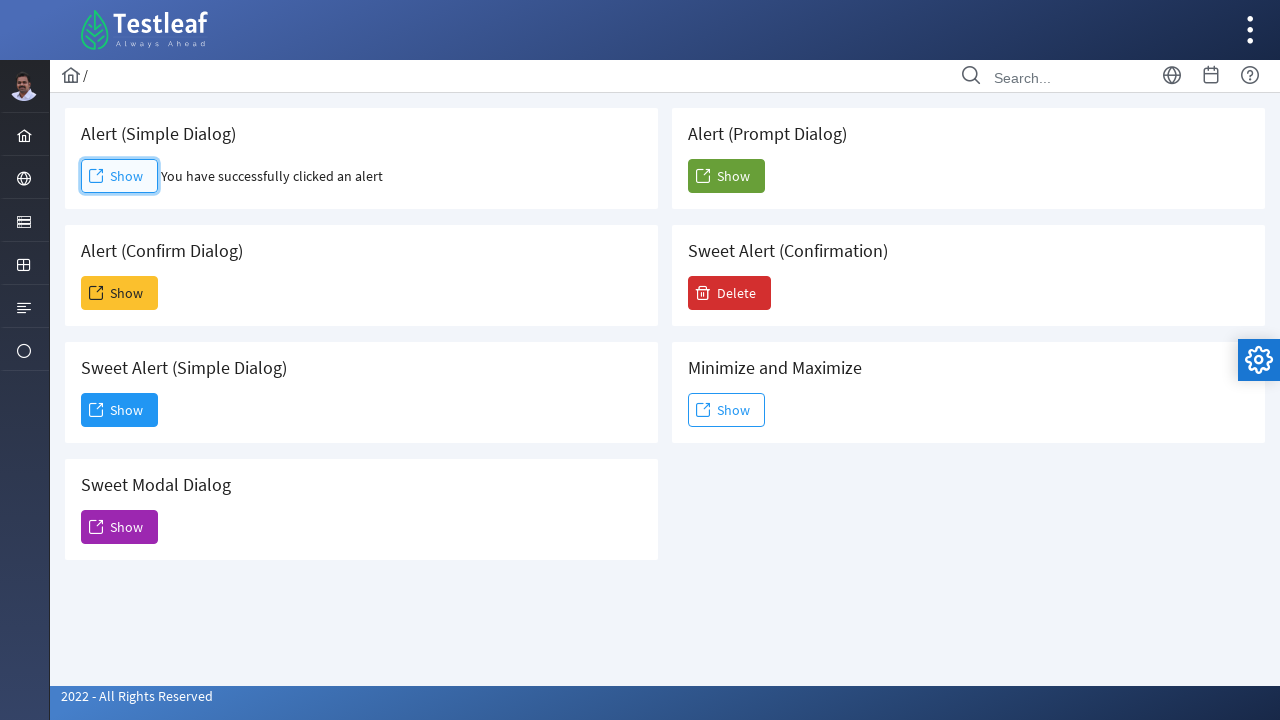

Clicked second Show button to trigger confirmation alert at (120, 293) on (//span[text()='Show'])[2]
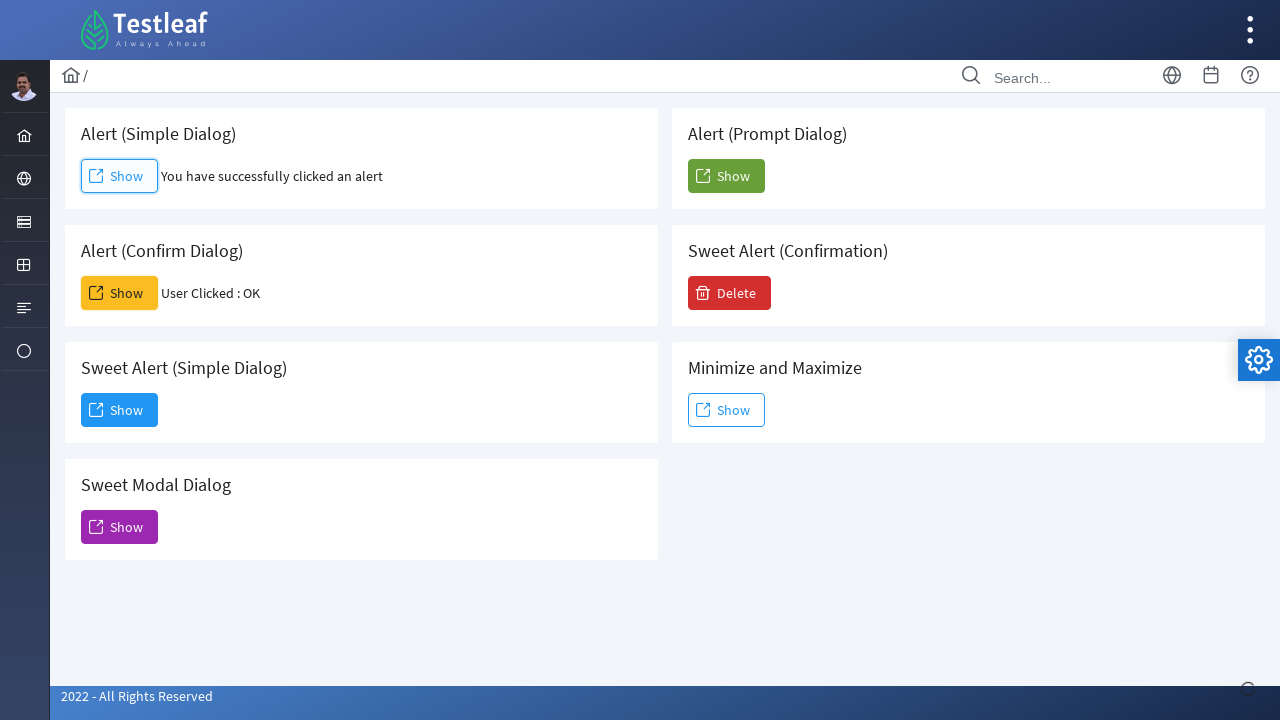

Set up dialog handler to dismiss confirmation alert
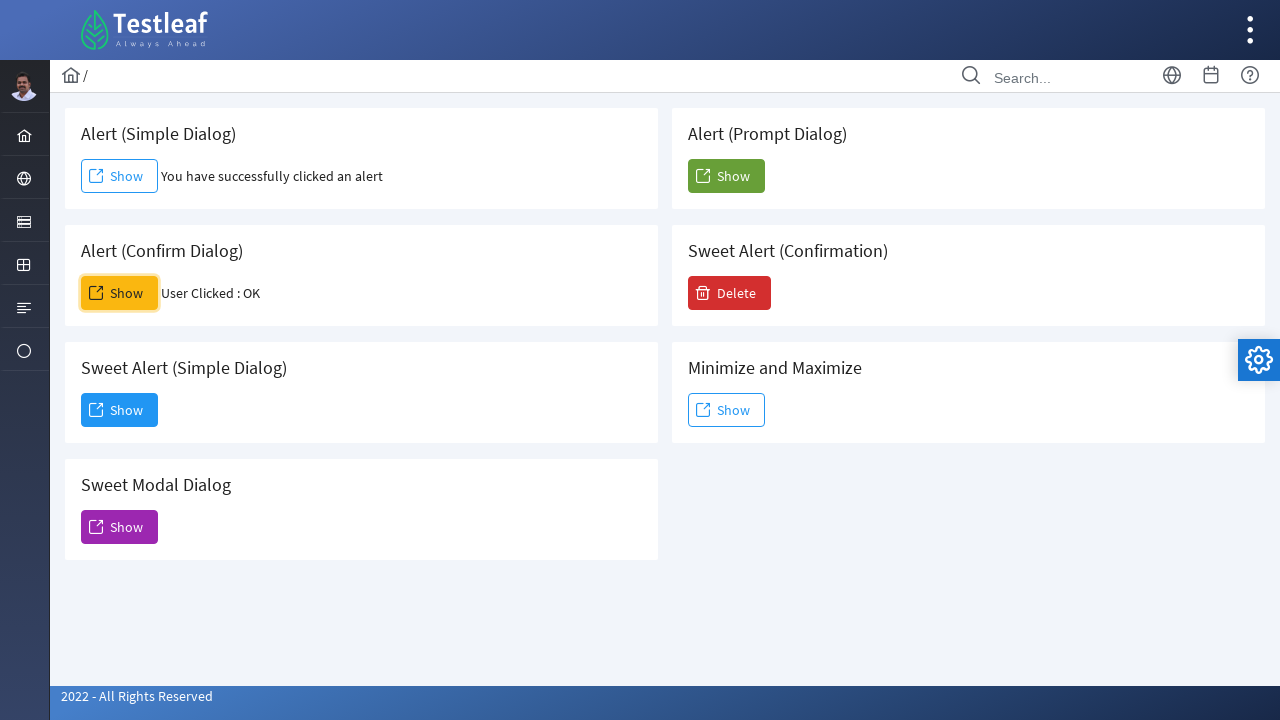

Retrieved result text after dismissing alert: 'User Clicked : OK'
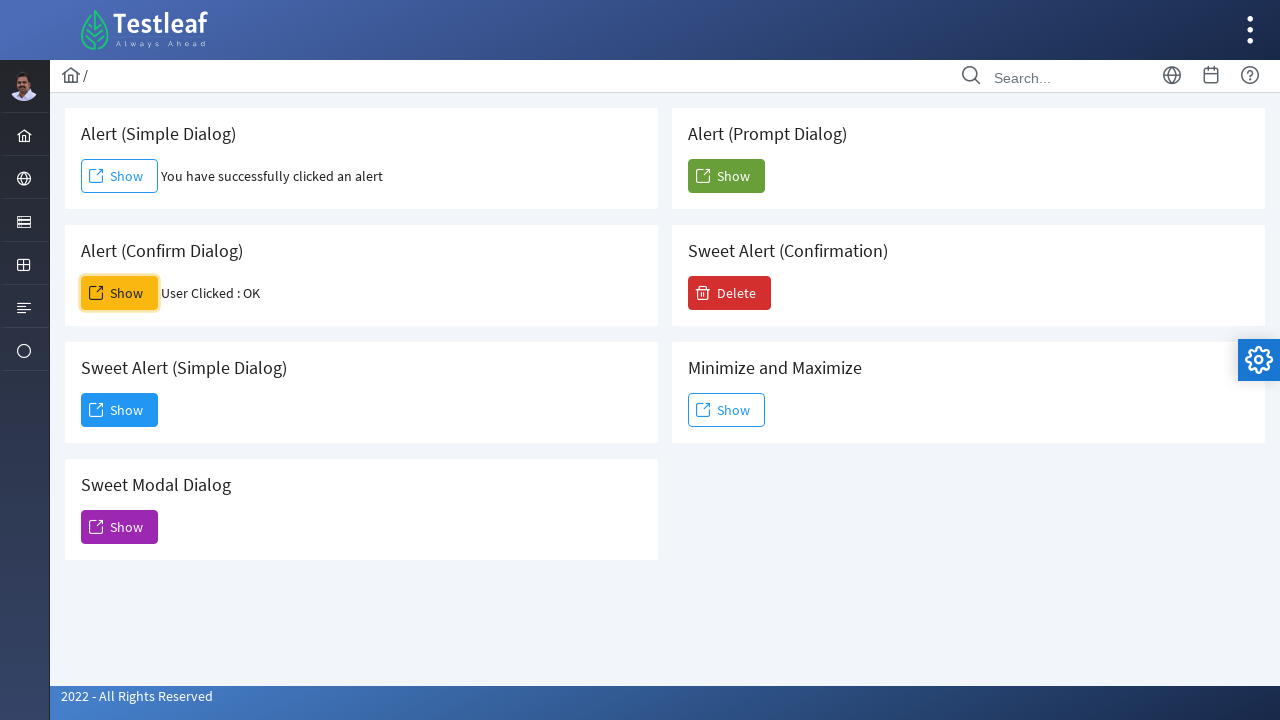

Clicked fifth Show button to trigger prompt alert at (726, 176) on (//span[text()='Show'])[5]
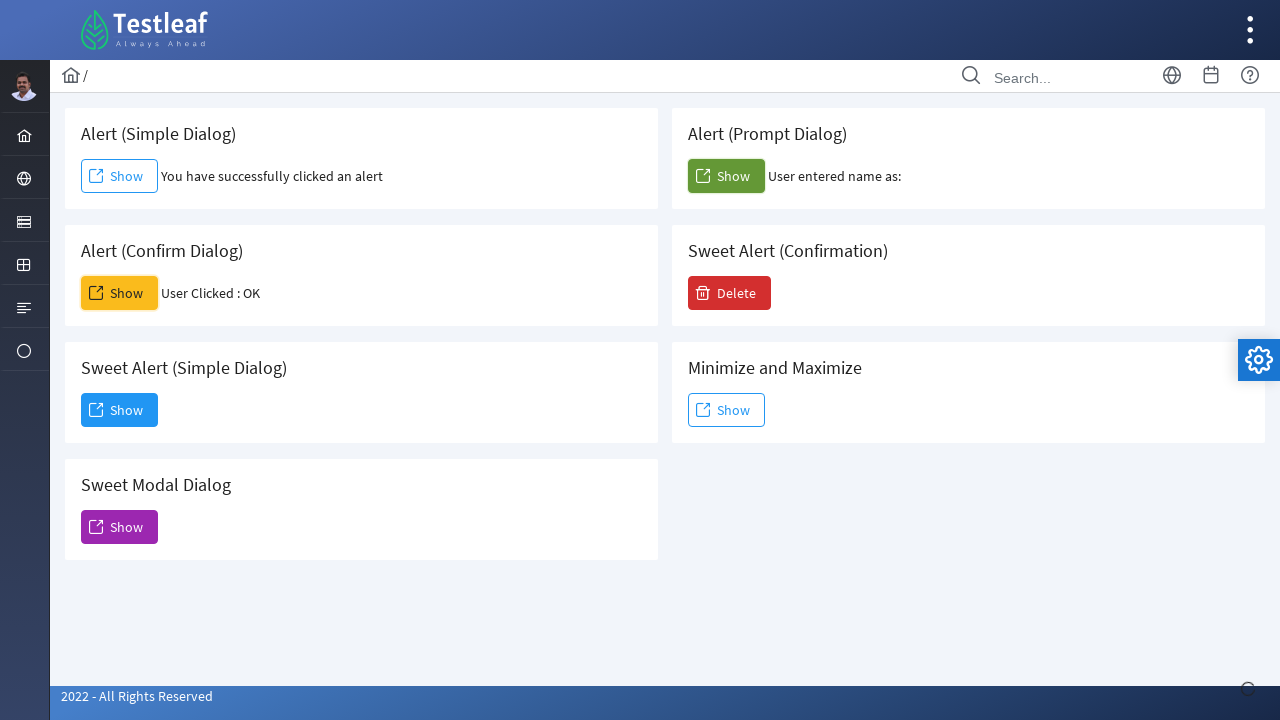

Set up dialog handler to accept prompt with text 'Learning'
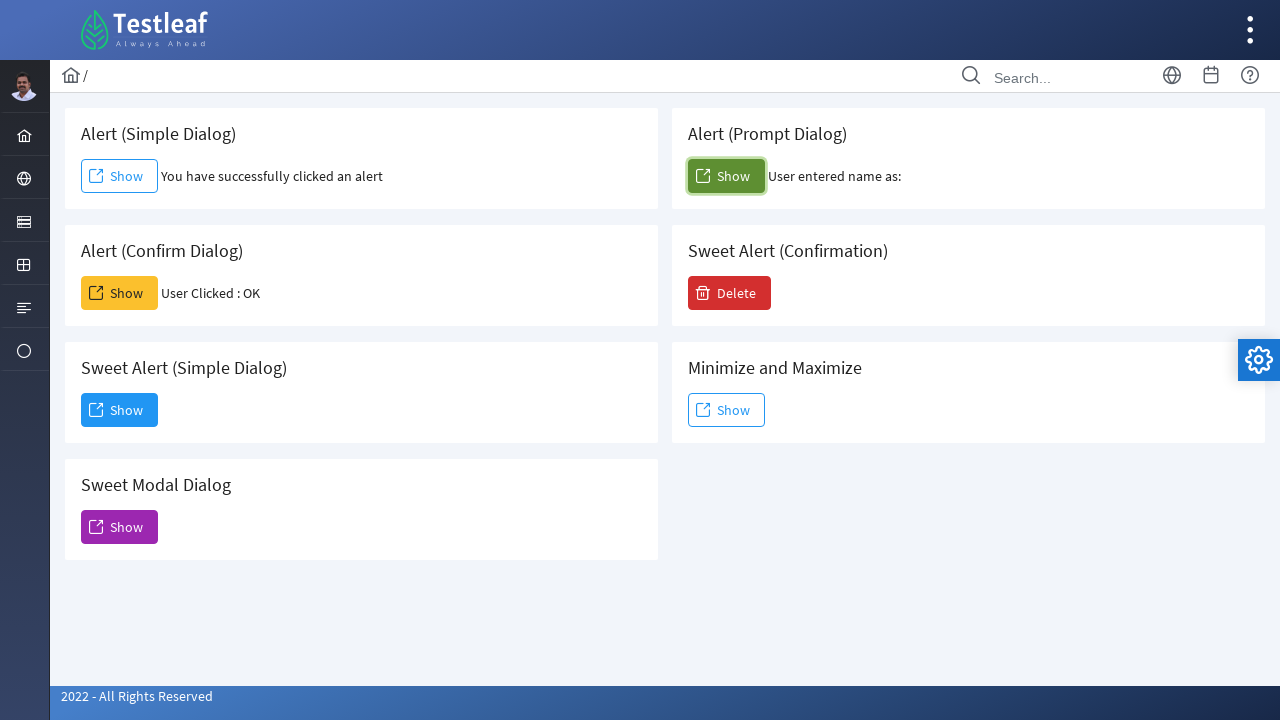

Retrieved confirmation result after prompt: 'User entered name as: '
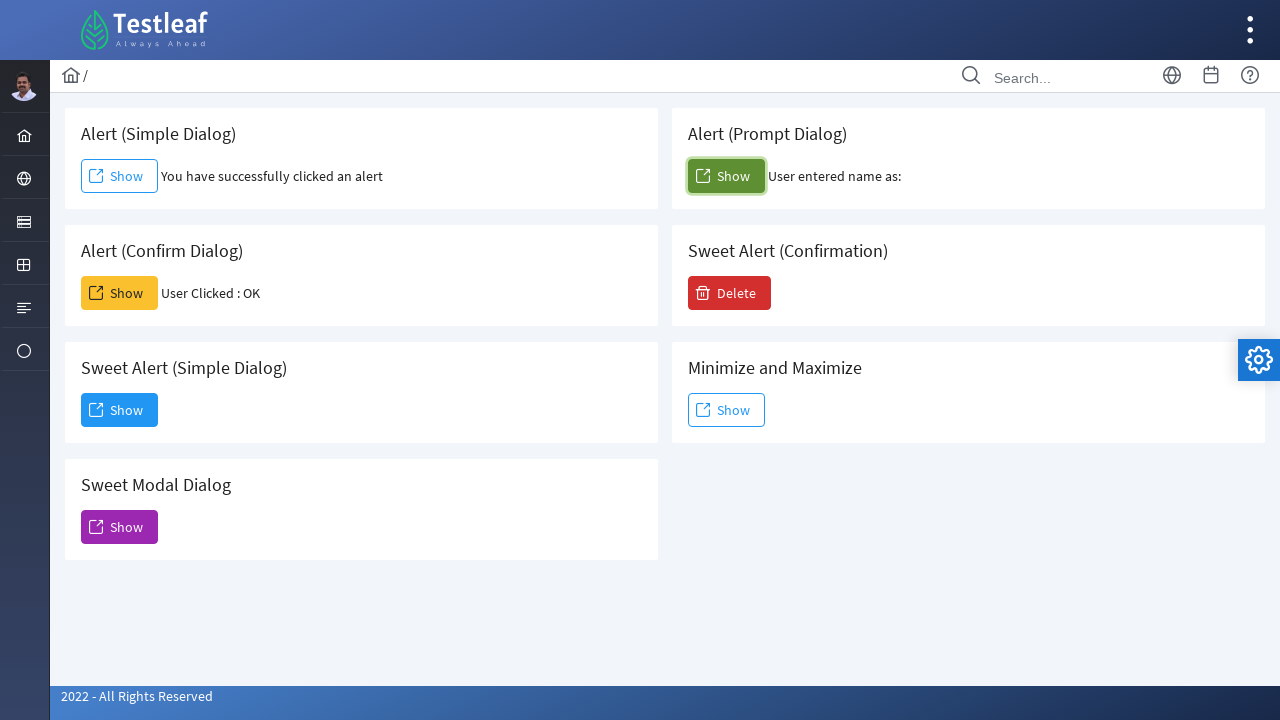

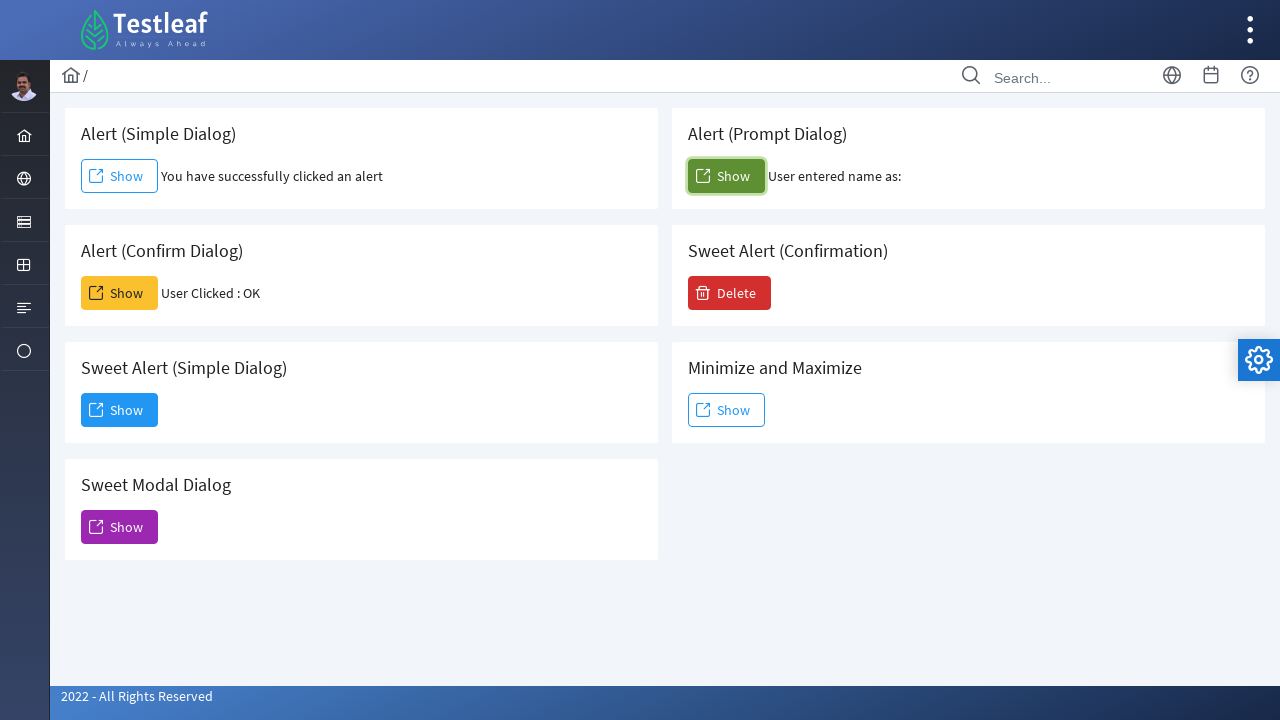